Tests decreasing the size value by pressing the left arrow key twice on the size input

Starting URL: https://labasse.github.io/fruits/portrait.html

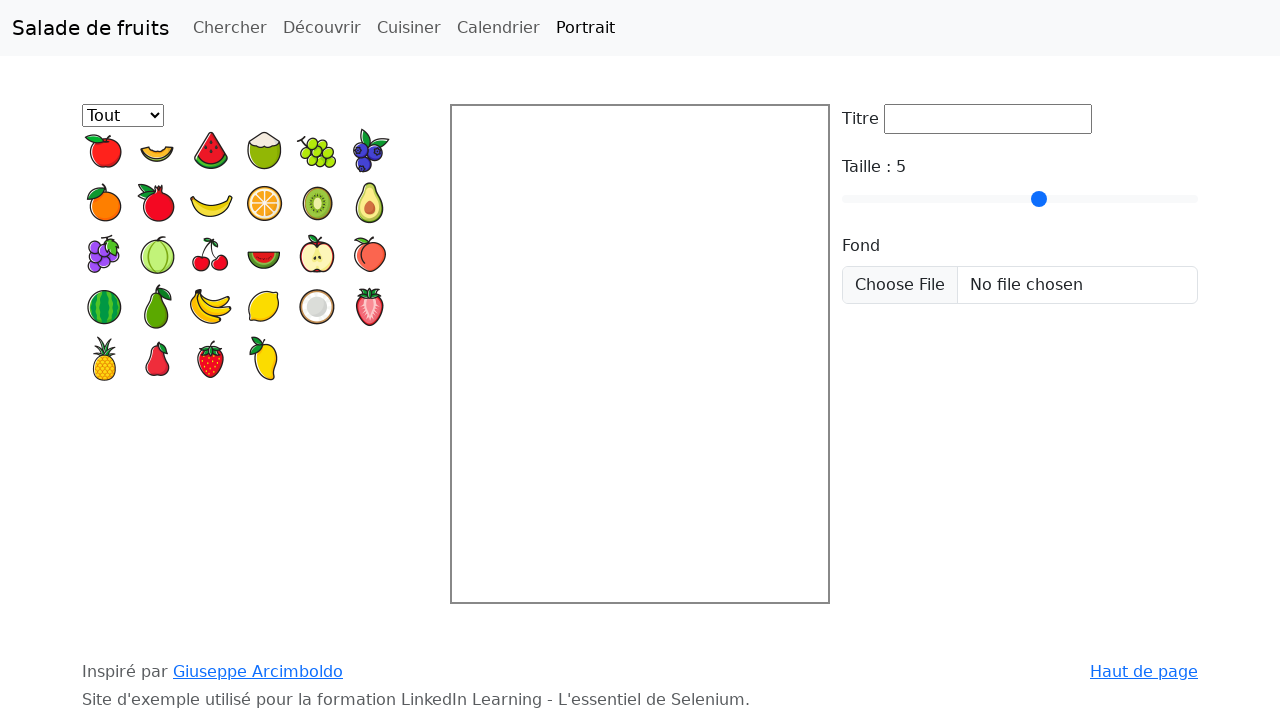

Clicked on the size input field at (1020, 199) on #taille
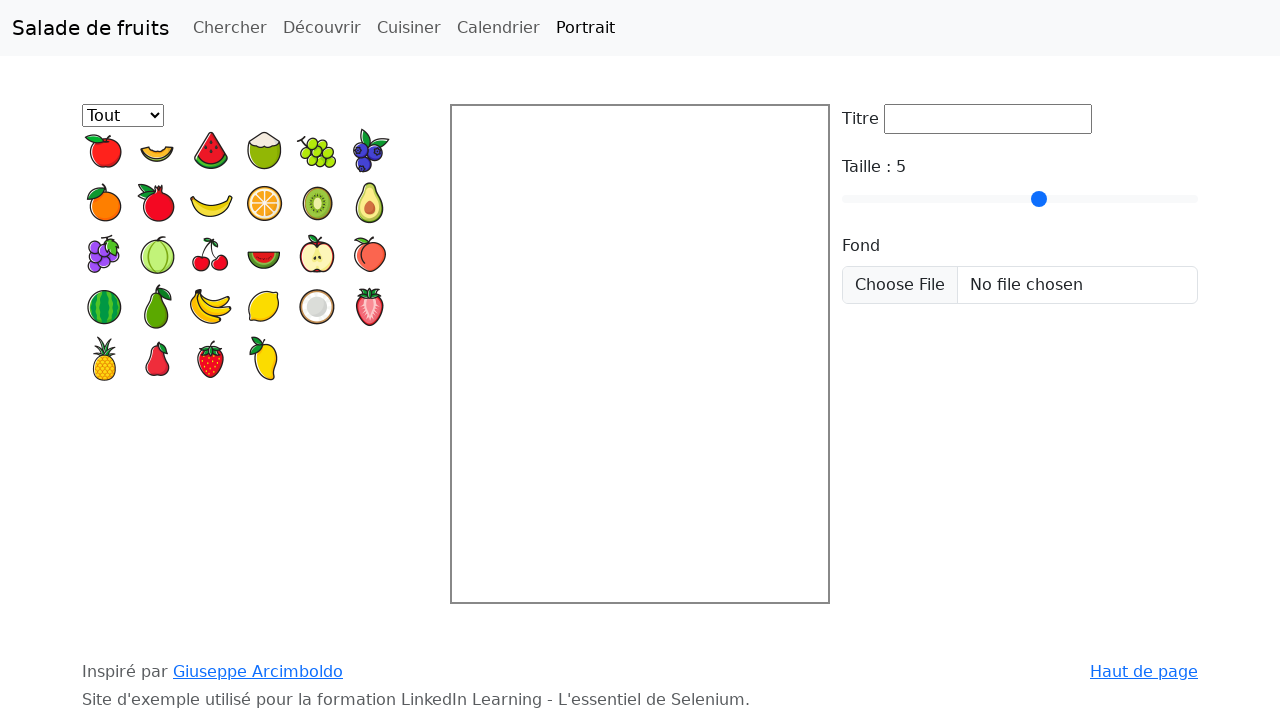

Pressed left arrow key once to decrease size value
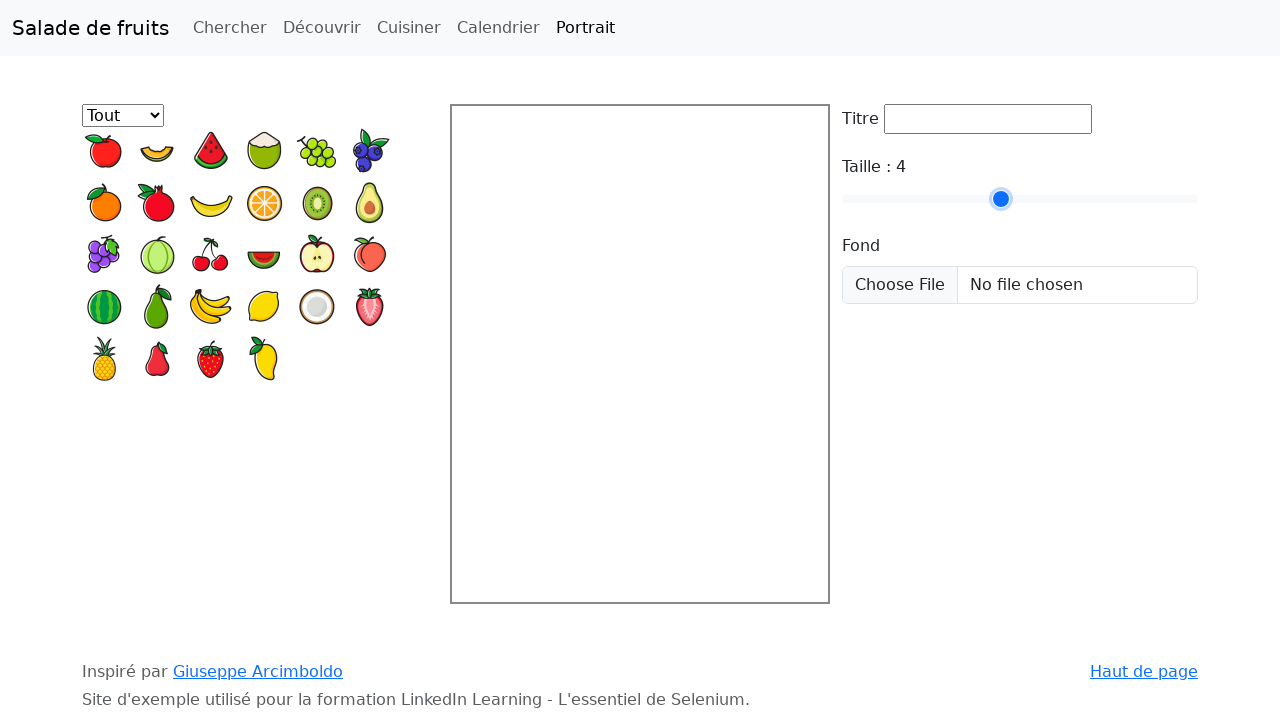

Pressed left arrow key second time to further decrease size value
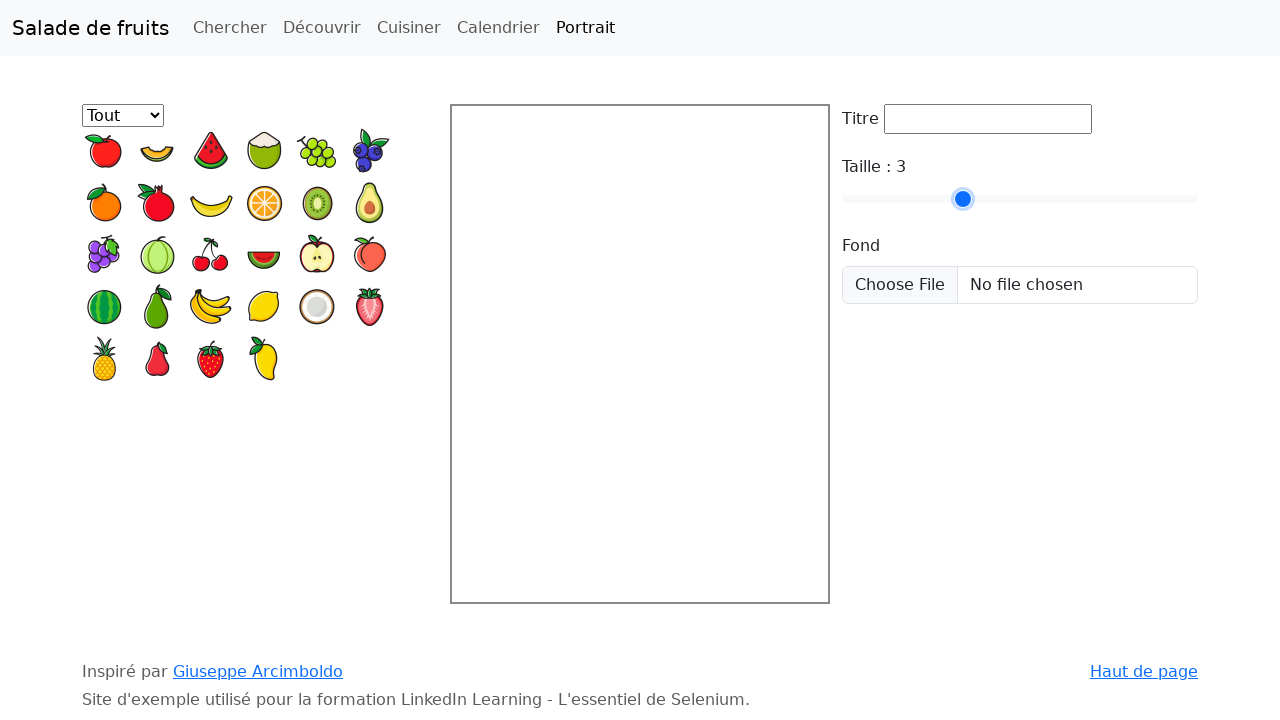

Waited for size value to update
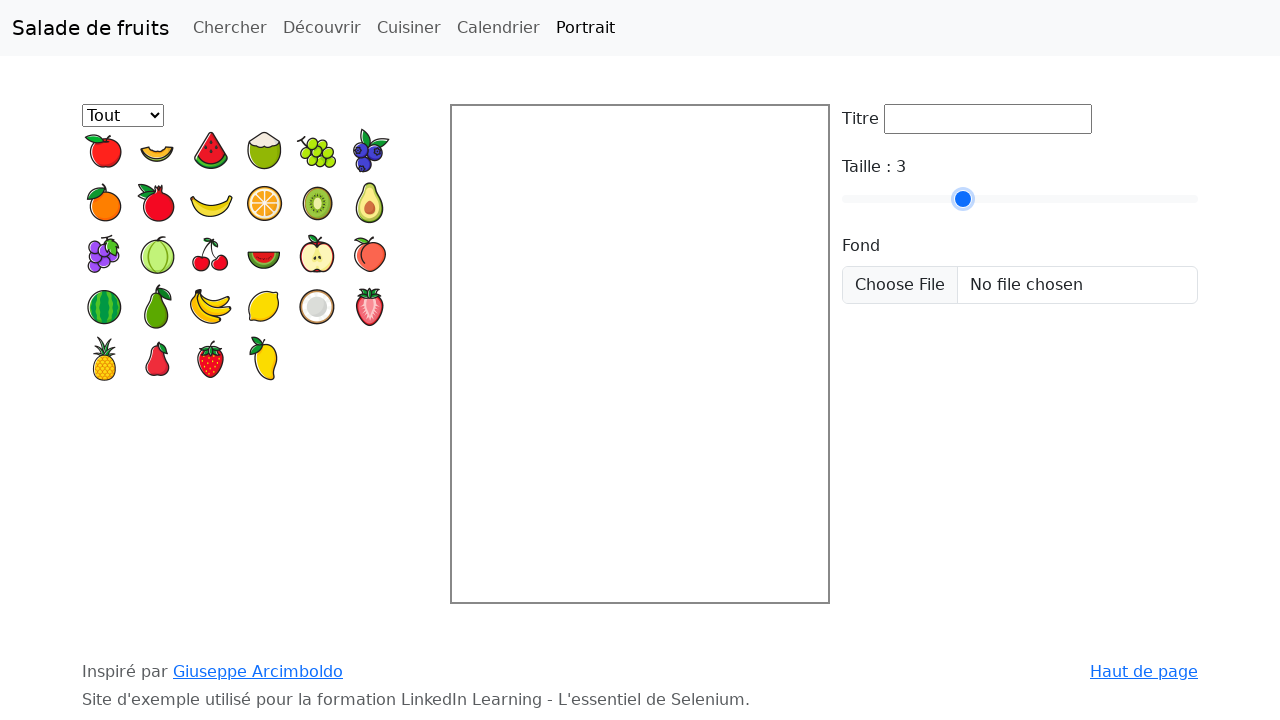

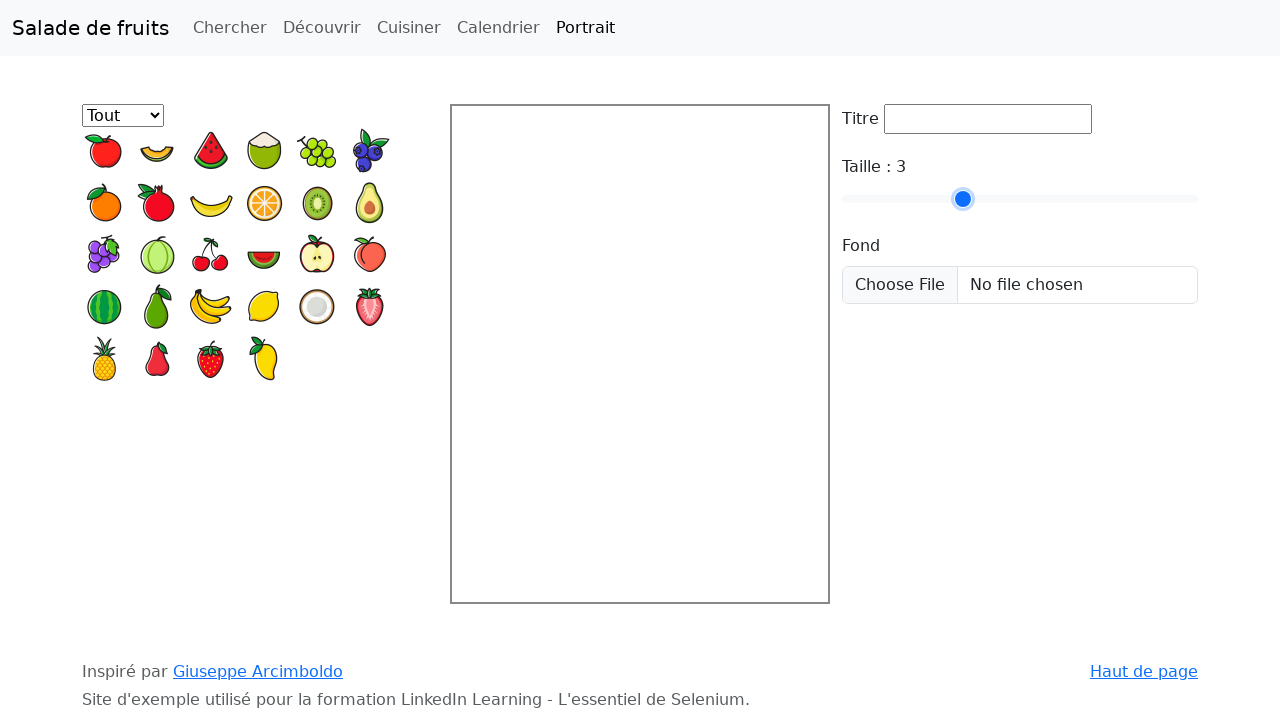